Verifies og:locale meta tag matches the page language (en_US for English, uk_UA for Ukrainian)

Starting URL: https://mission101.ai/en

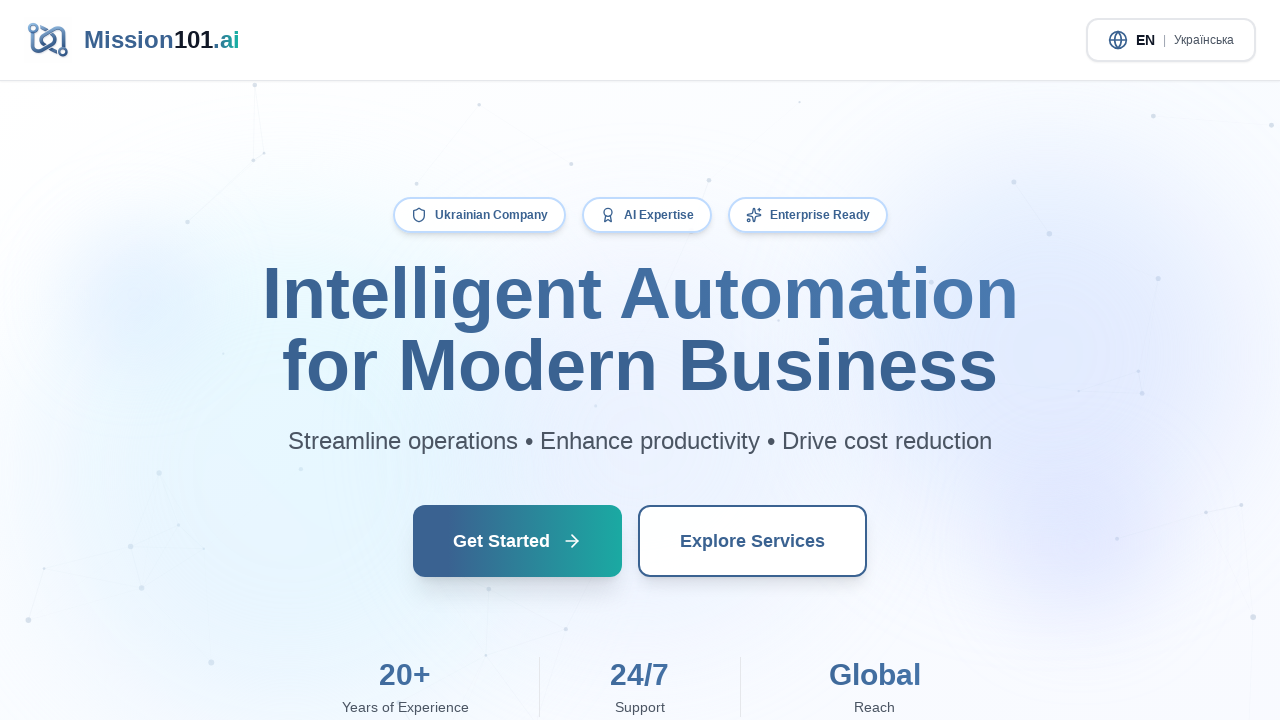

Waited for English page to load completely (networkidle state)
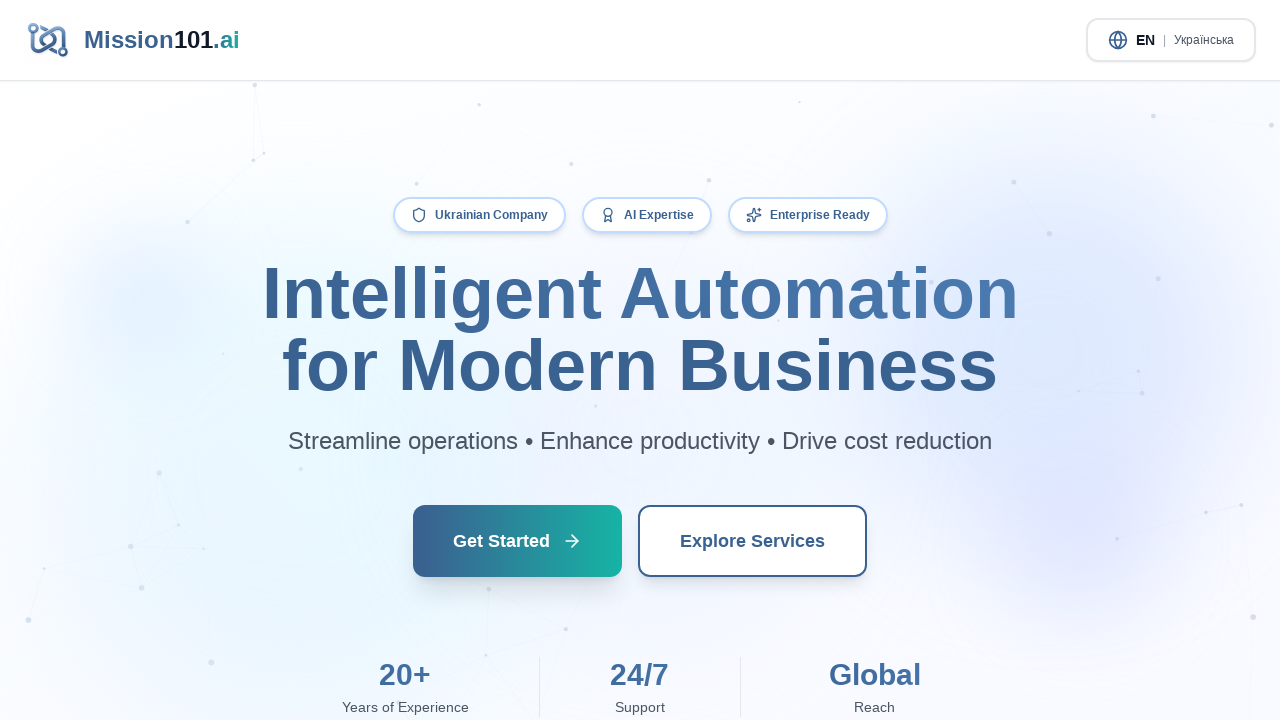

Retrieved og:locale meta tag content from English page
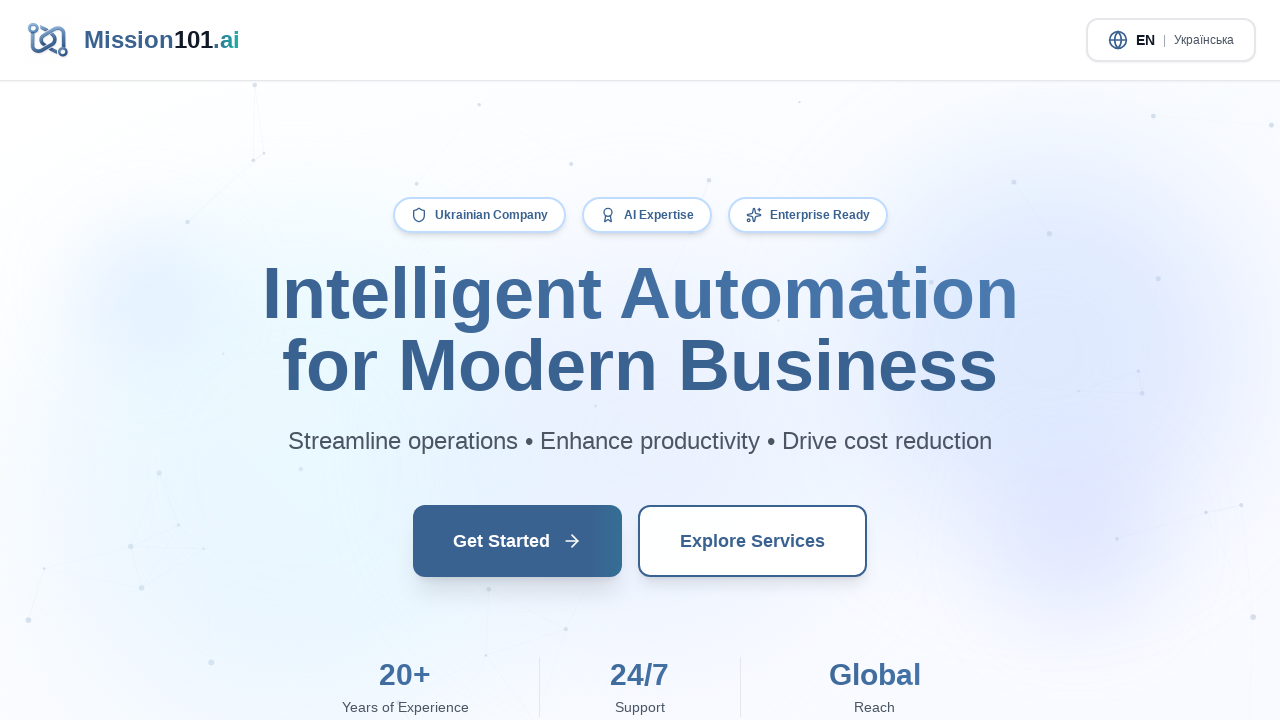

Verified og:locale equals 'en_US' for English page
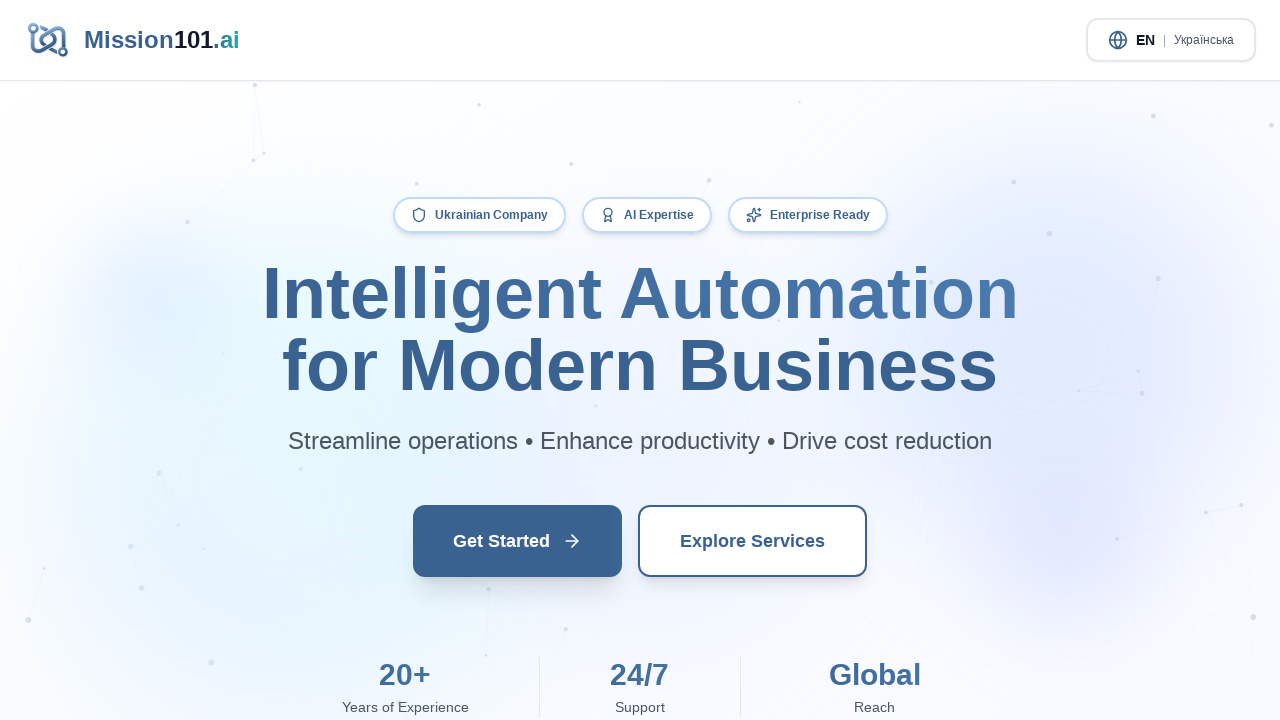

Navigated to Ukrainian page at https://mission101.ai/ua
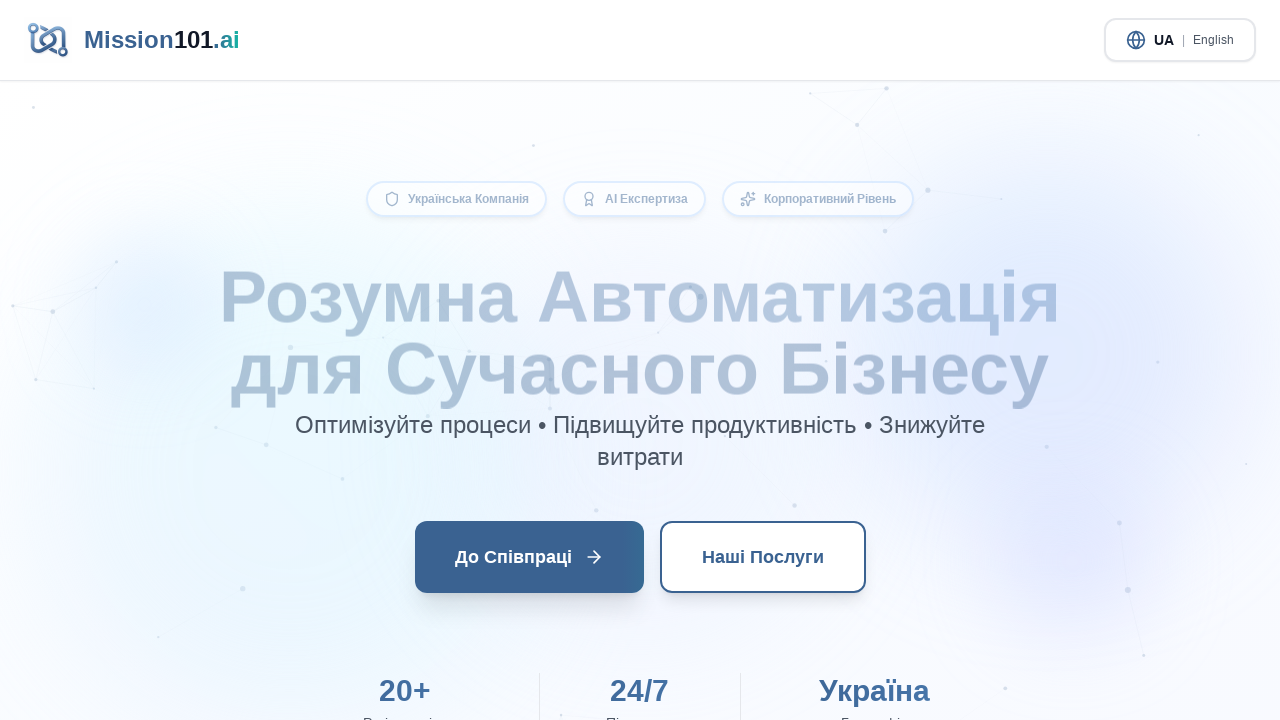

Waited for Ukrainian page to load completely (networkidle state)
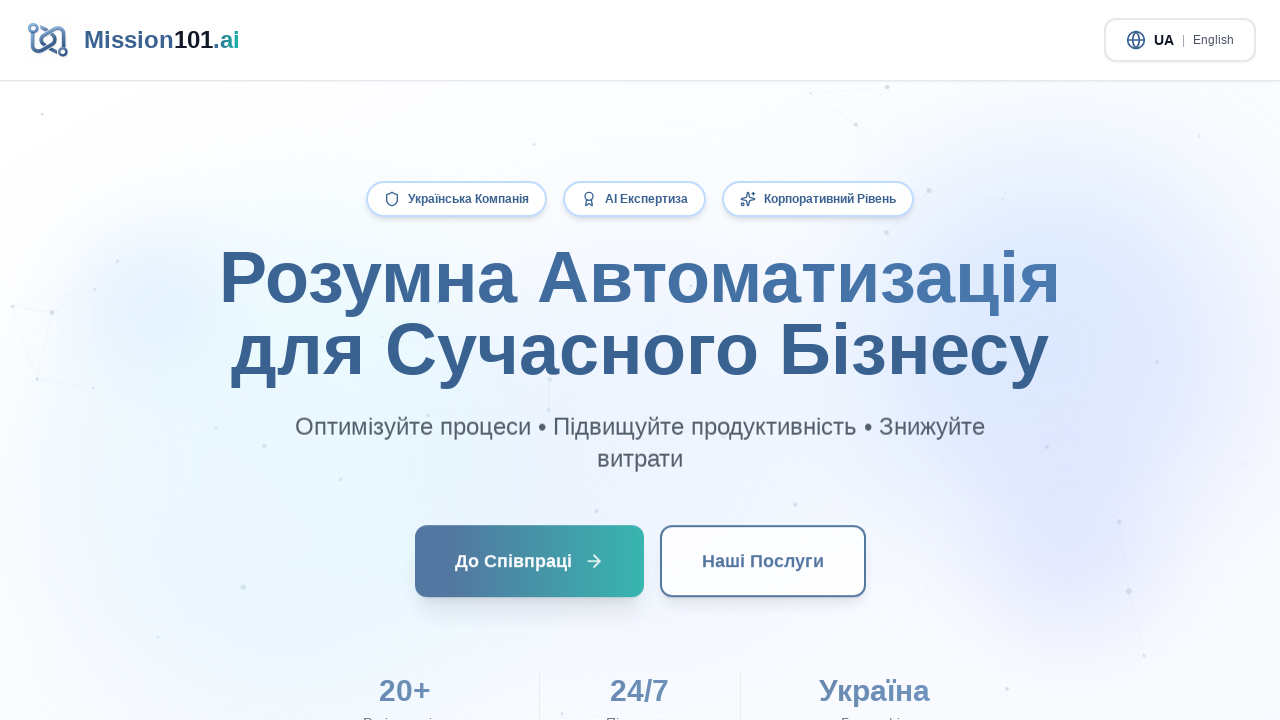

Retrieved og:locale meta tag content from Ukrainian page
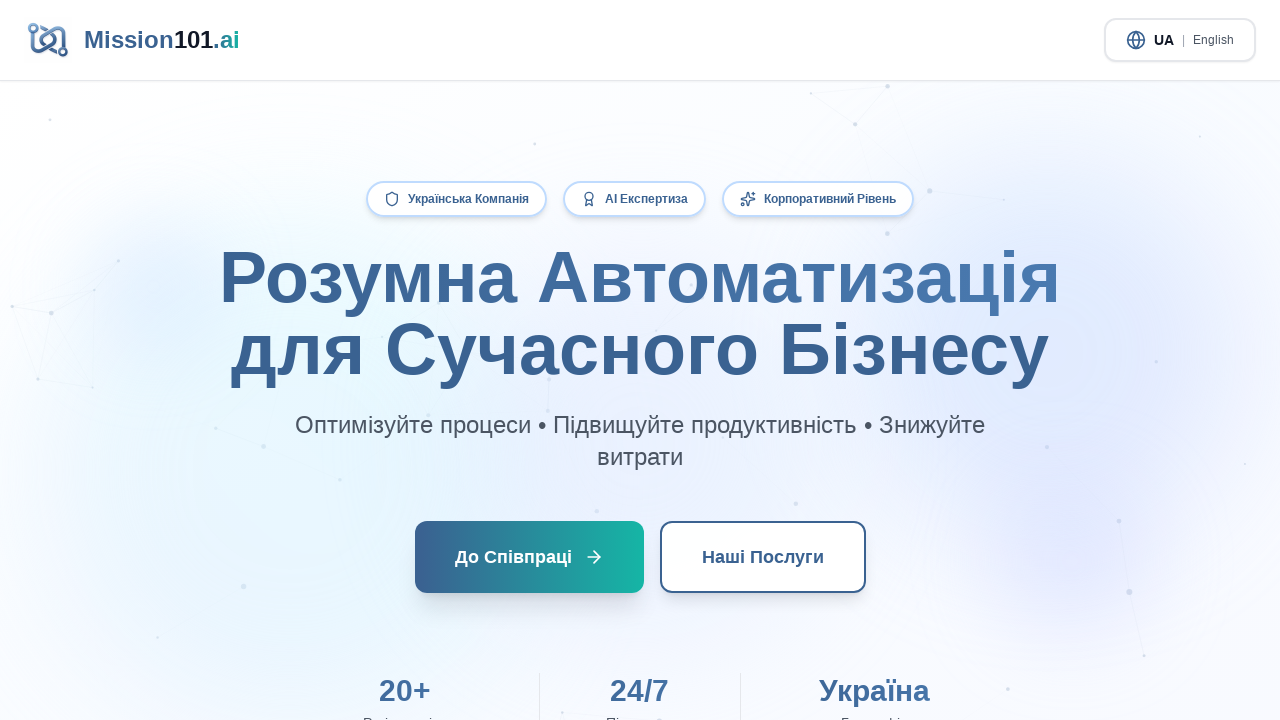

Verified og:locale equals 'uk_UA' for Ukrainian page
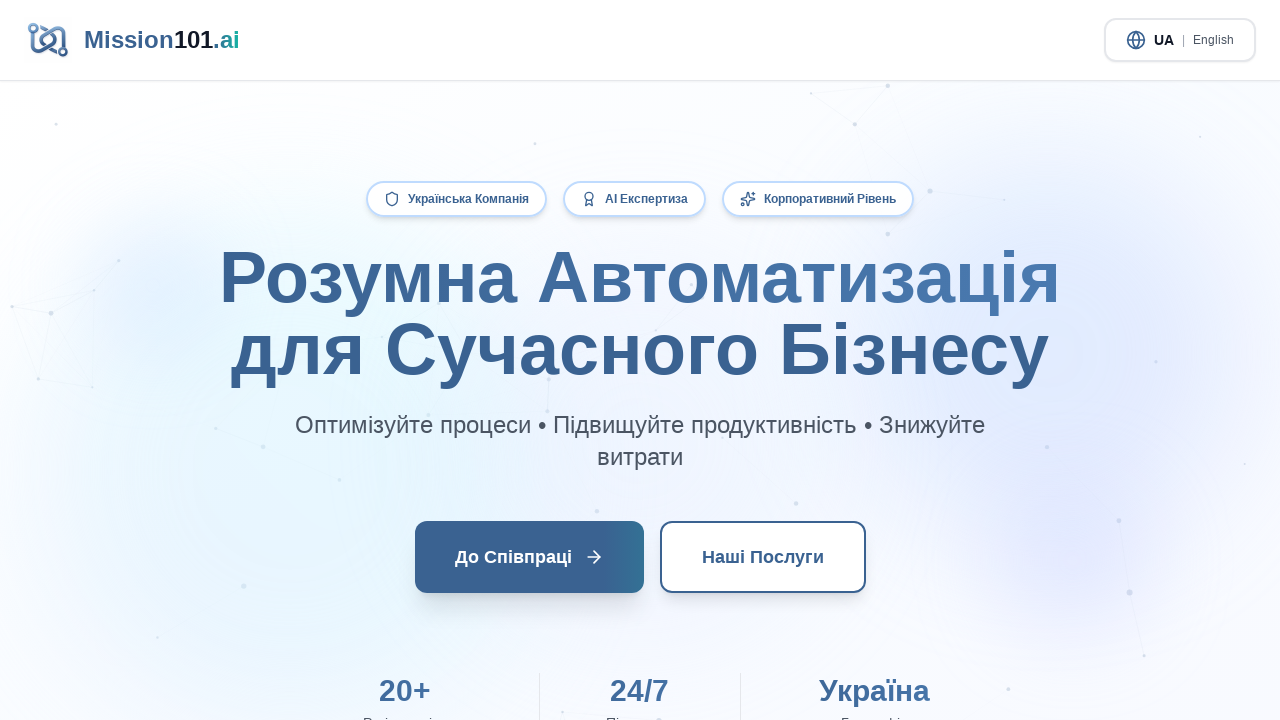

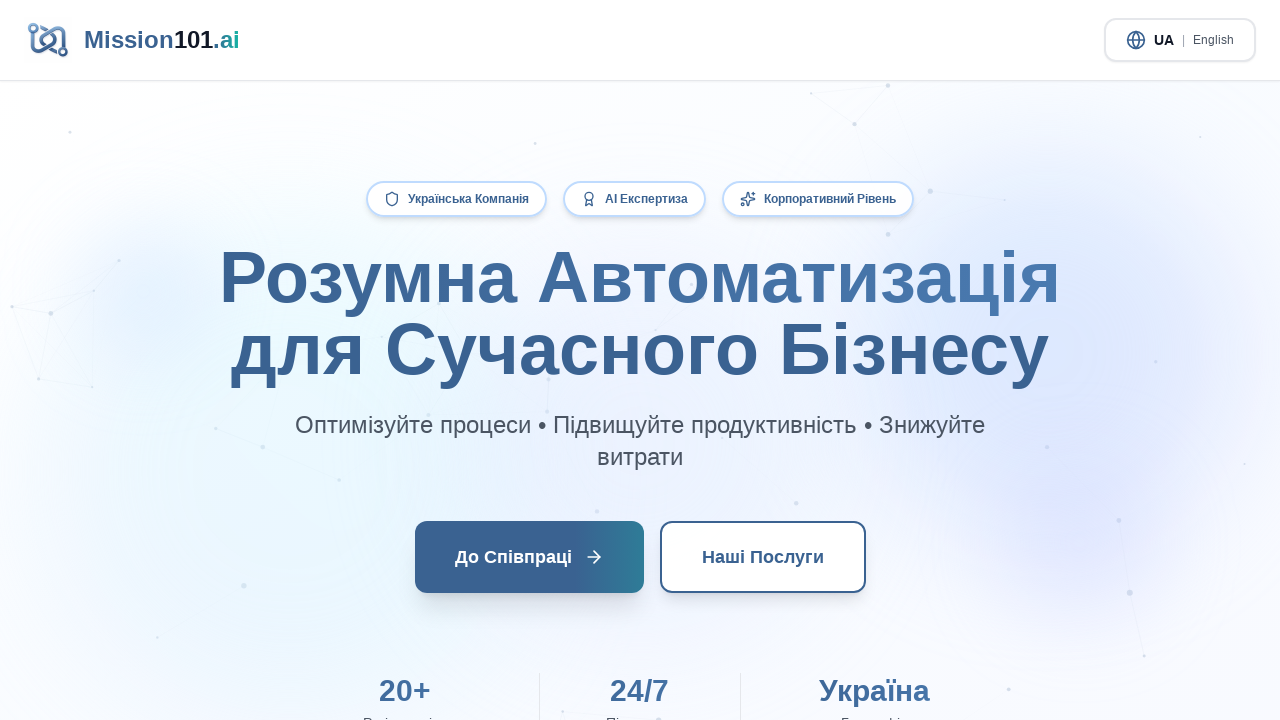